Tests pause functionality in Actions API by moving to an element, pausing, clicking and holding with pauses, and sending keys to verify timing behavior

Starting URL: https://www.selenium.dev/selenium/web/mouse_interaction.html

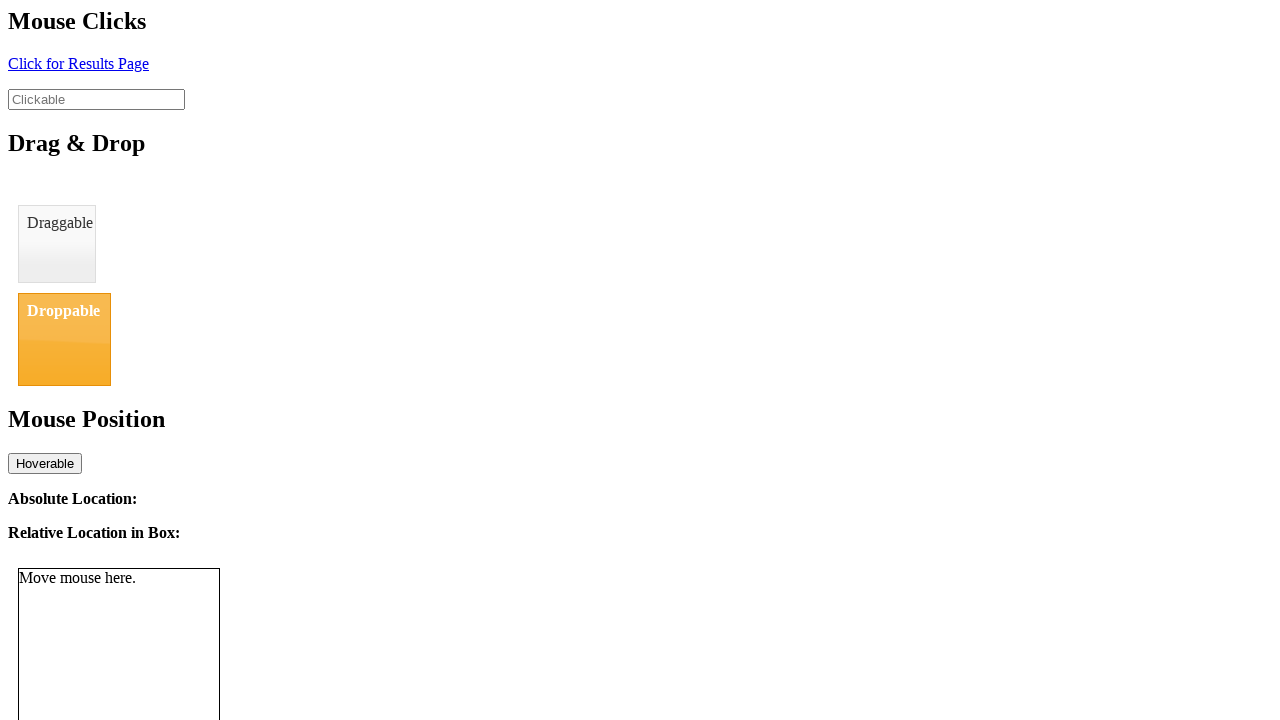

Located the clickable element (#clickable)
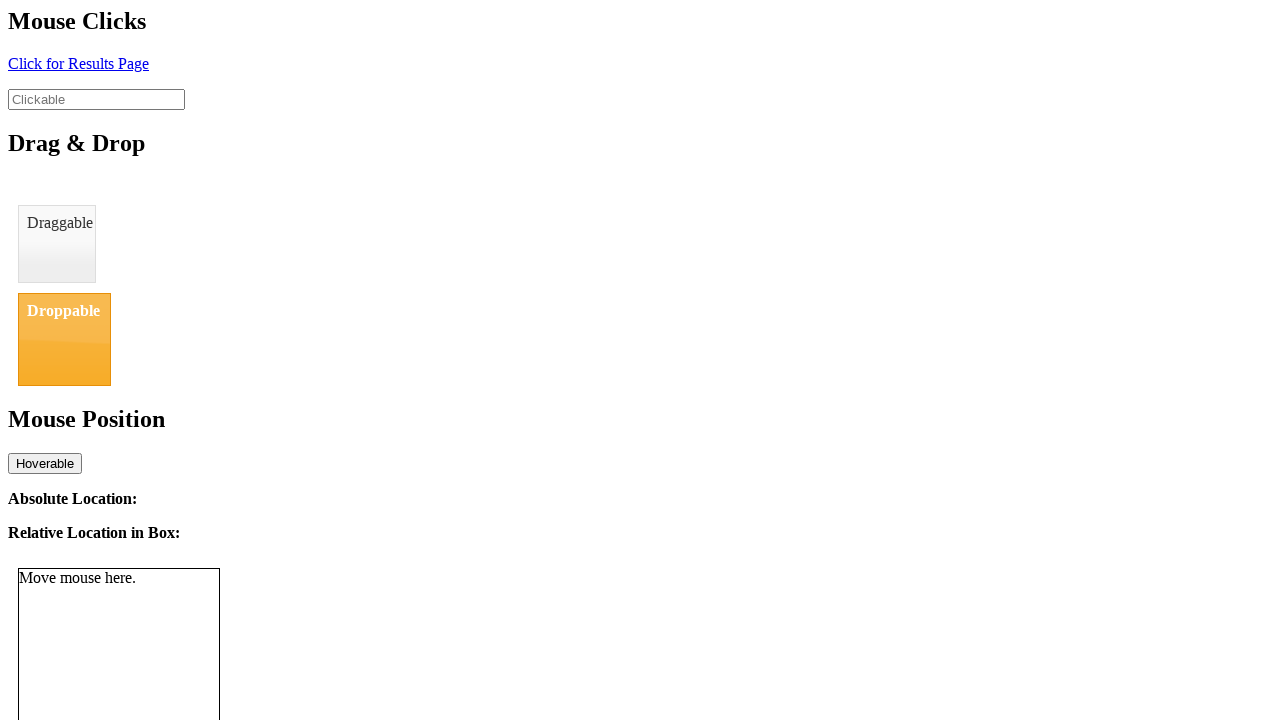

Moved to the clickable element by hovering at (96, 99) on #clickable
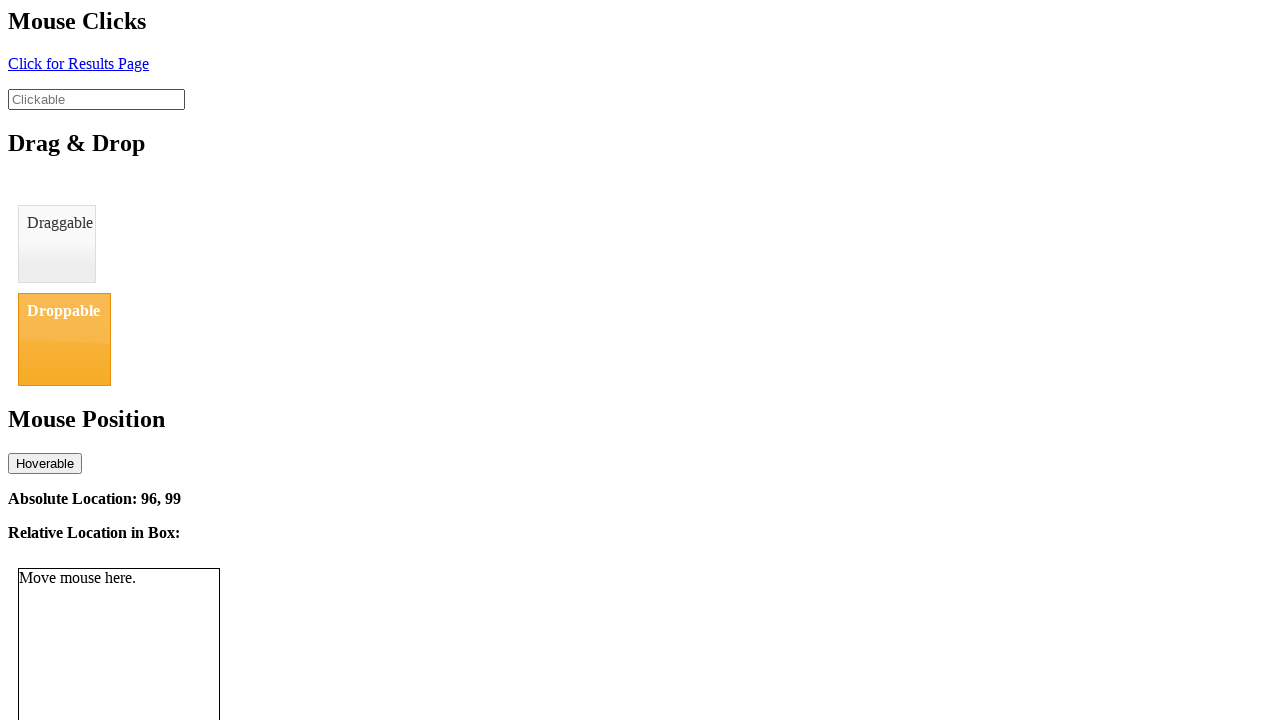

Paused for 1 second
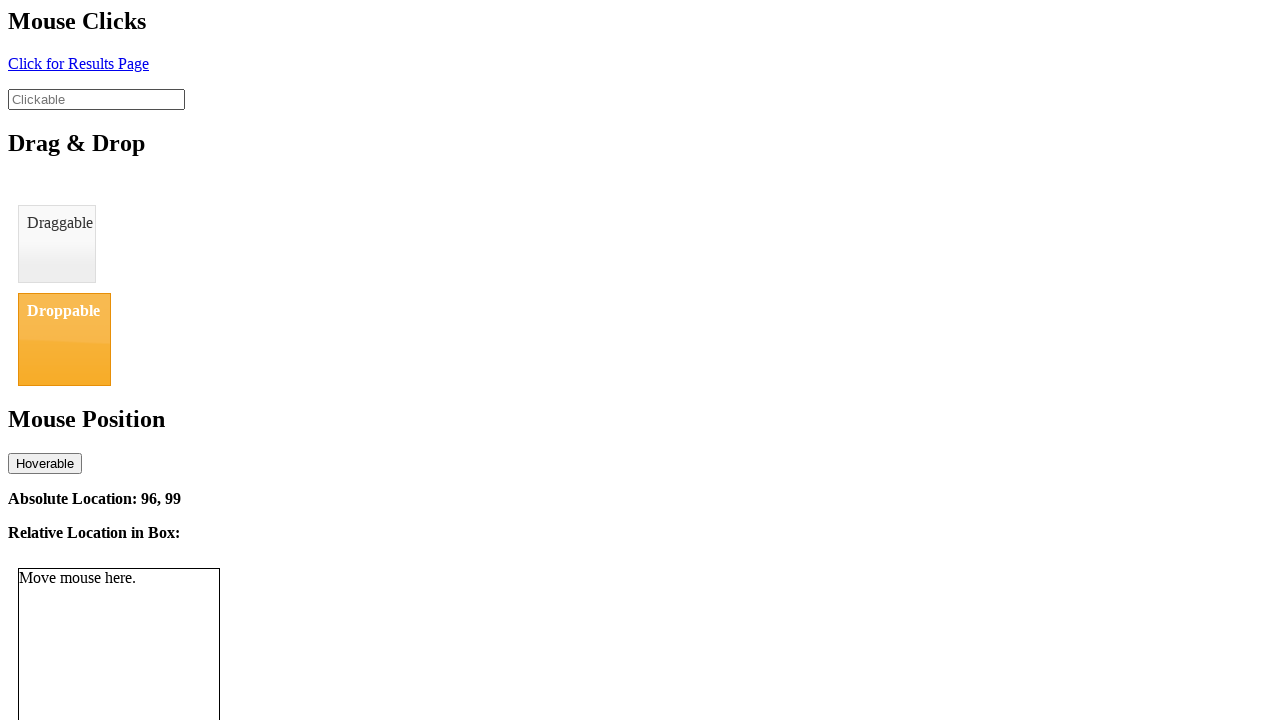

Clicked on the element at (96, 99) on #clickable
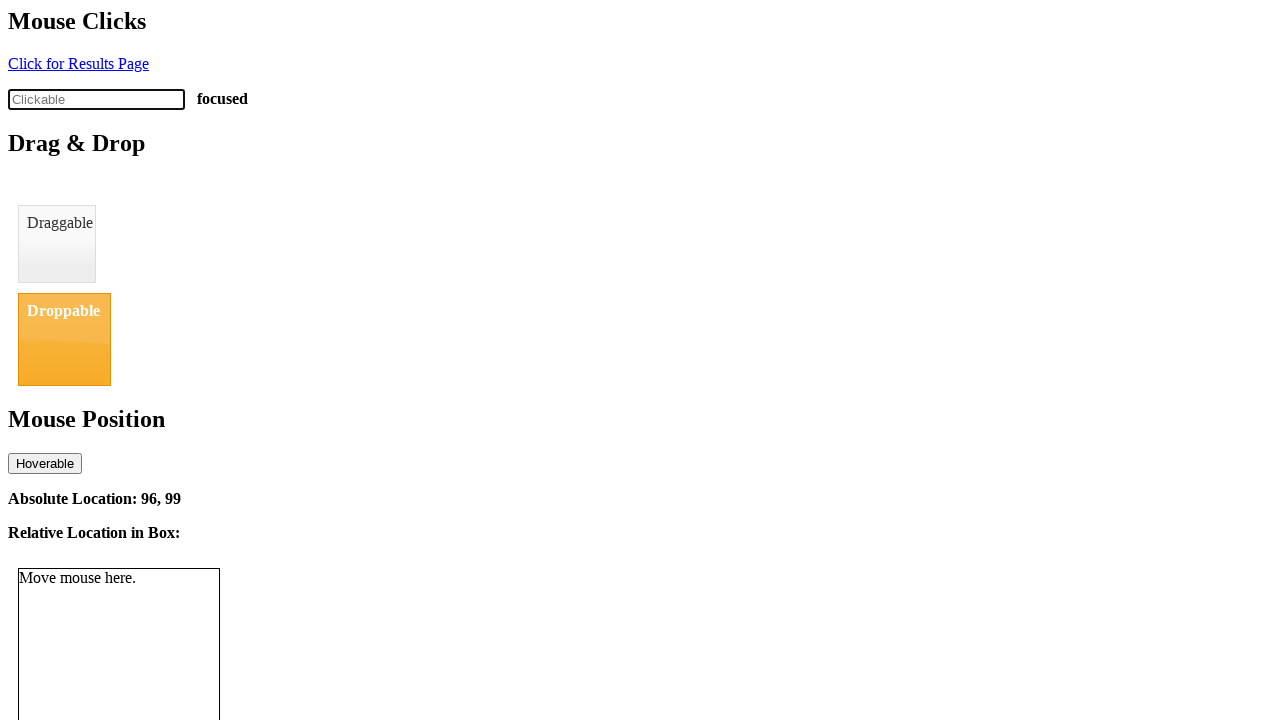

Paused for 1 second after clicking
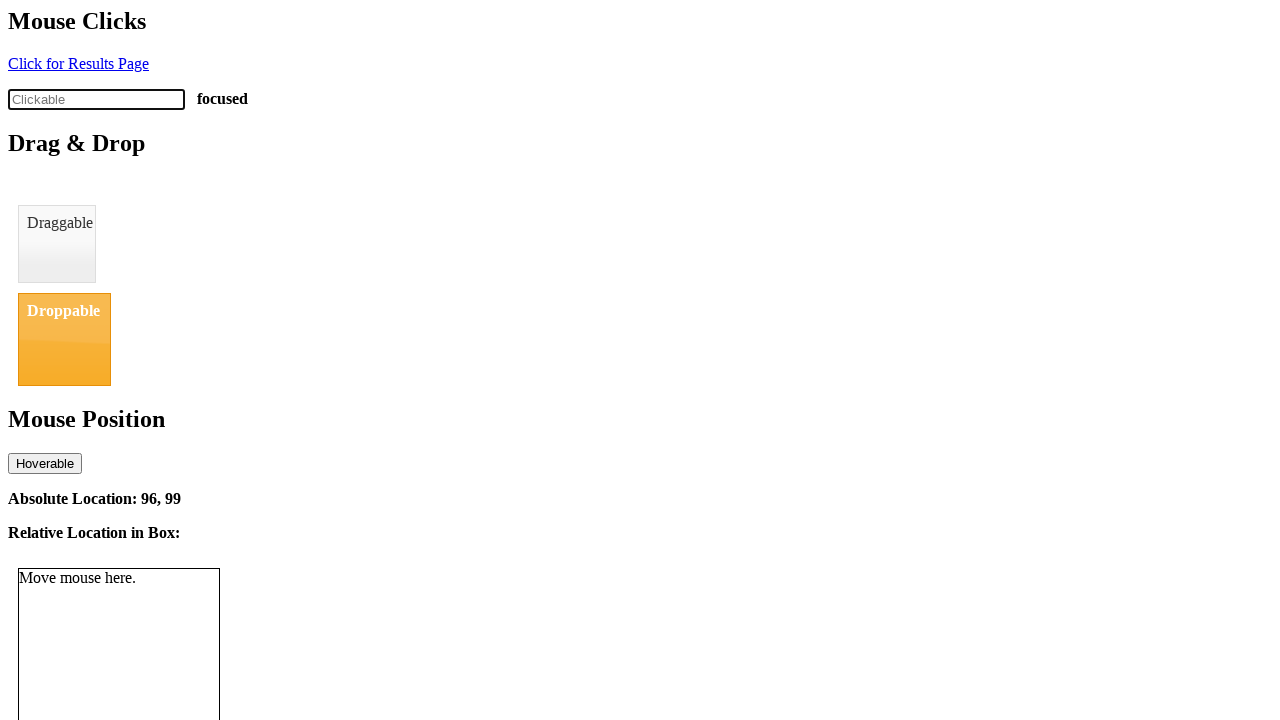

Filled the element with text 'abc' on #clickable
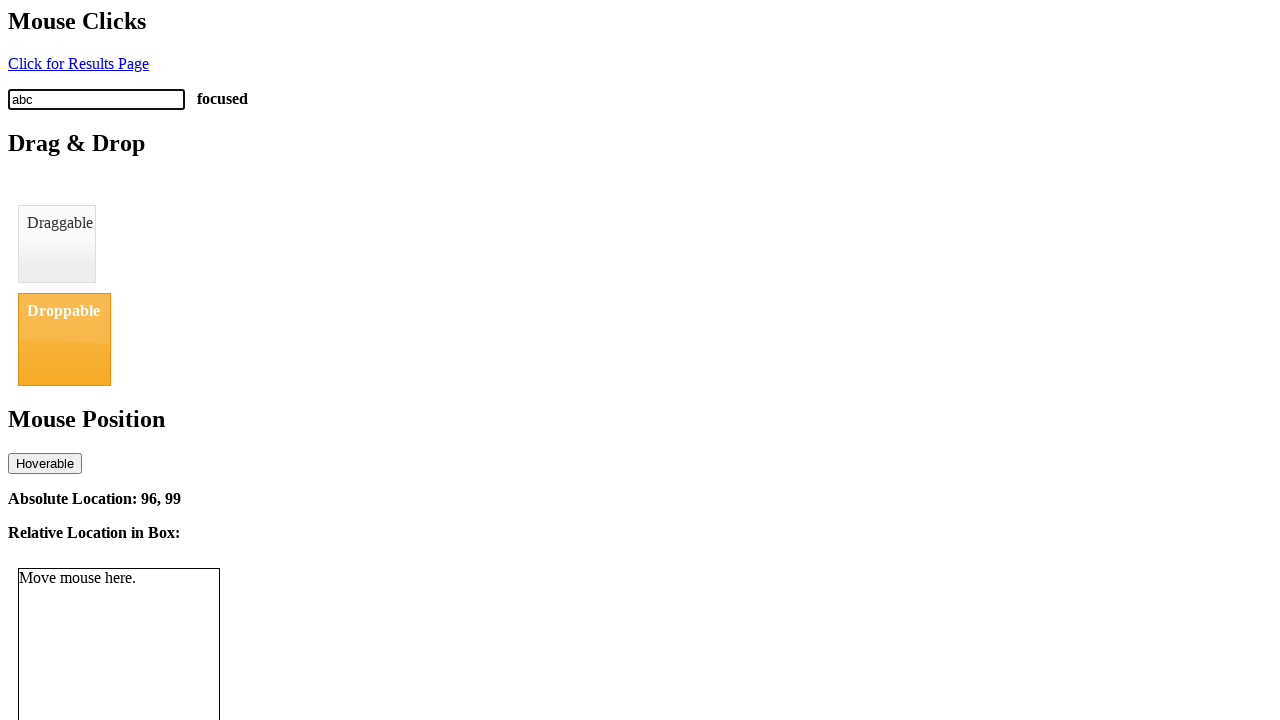

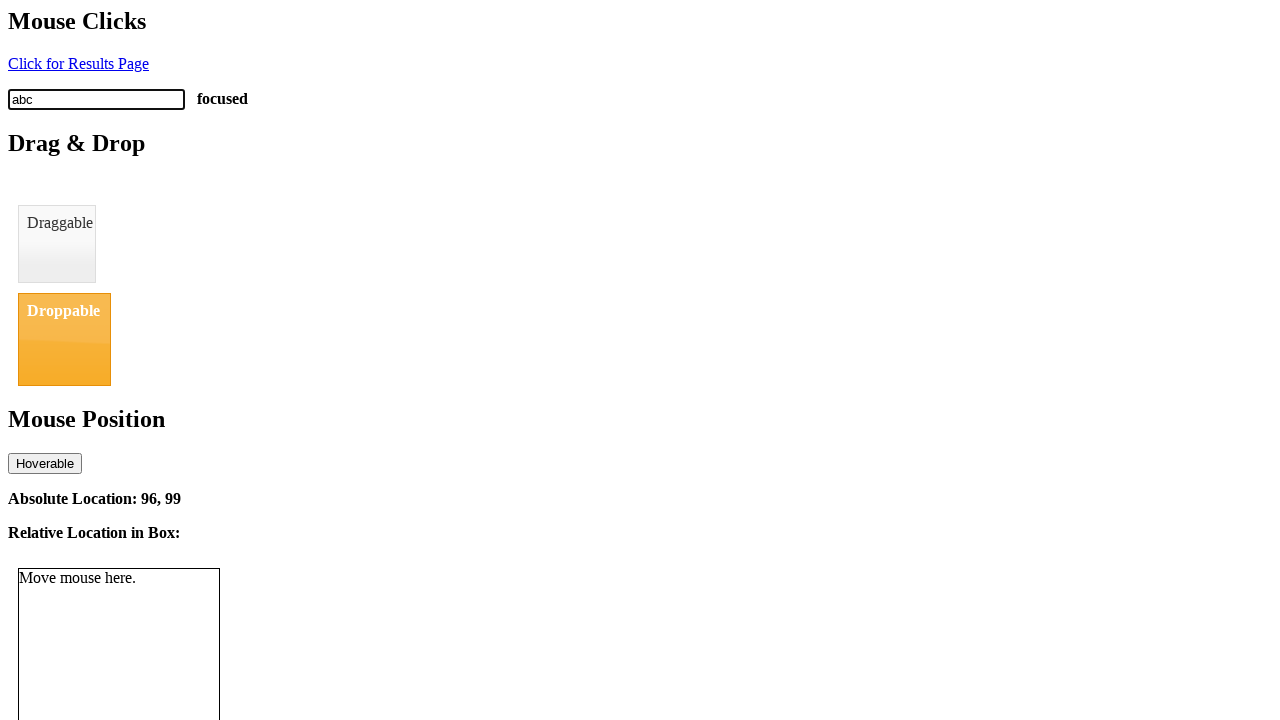